Navigates to the test automation practice blog and verifies that the broken links section contains anchor elements

Starting URL: https://testautomationpractice.blogspot.com/

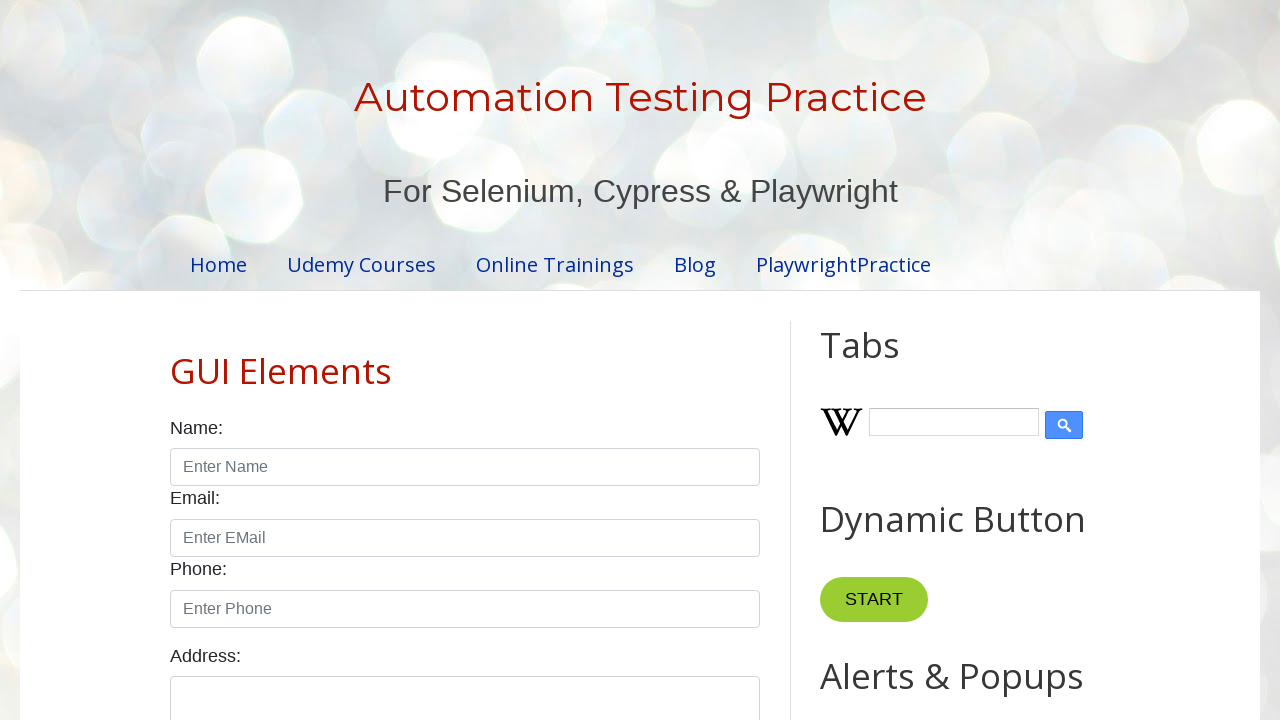

Navigated to test automation practice blog
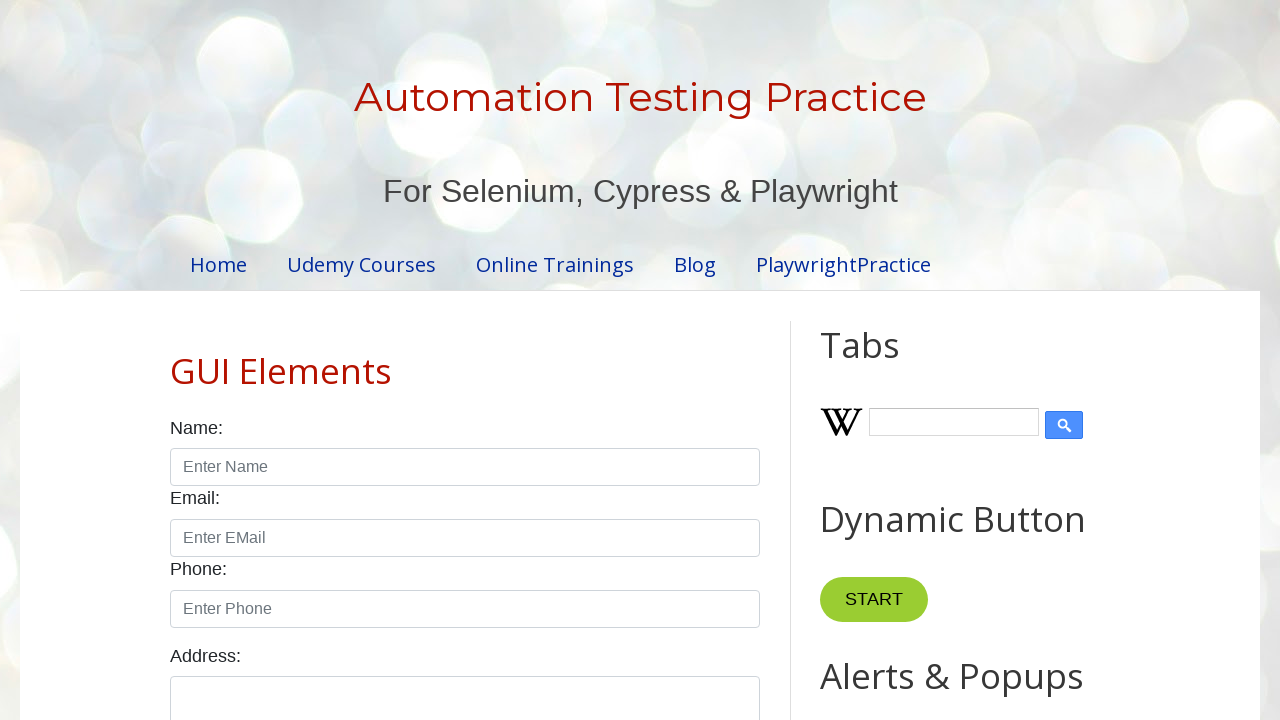

Broken links section became visible
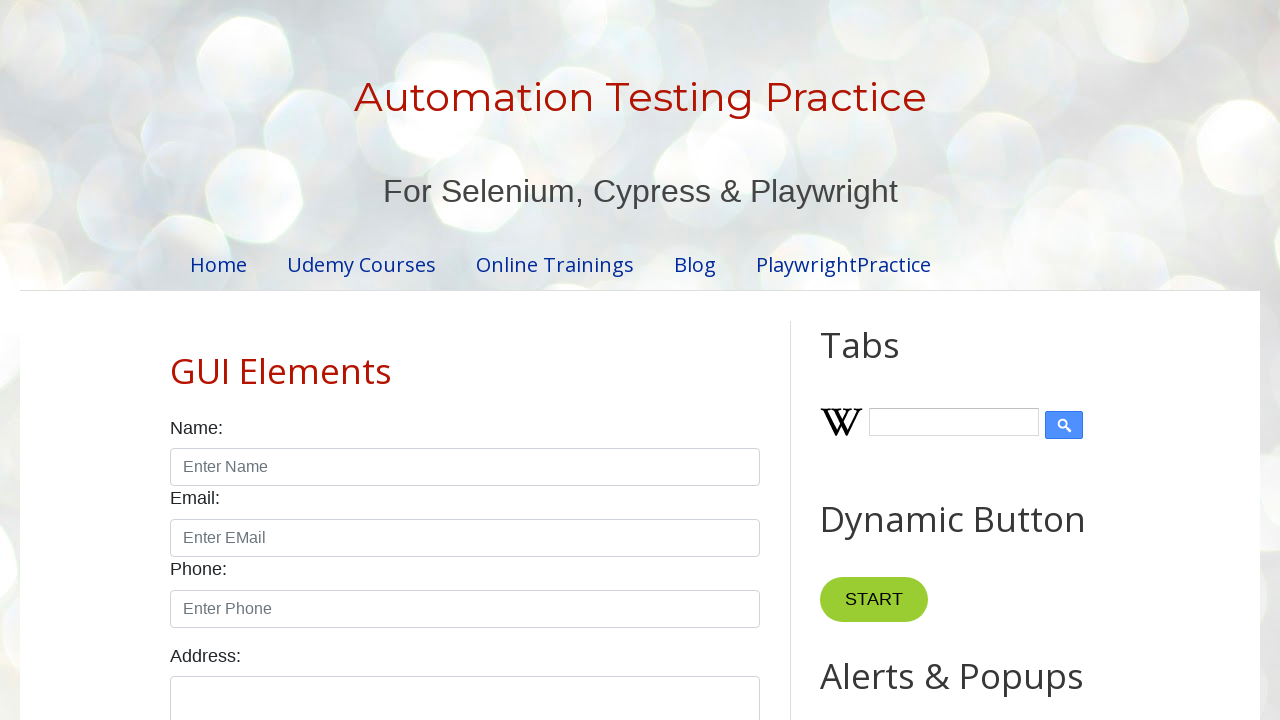

Located all anchor elements in broken-links section
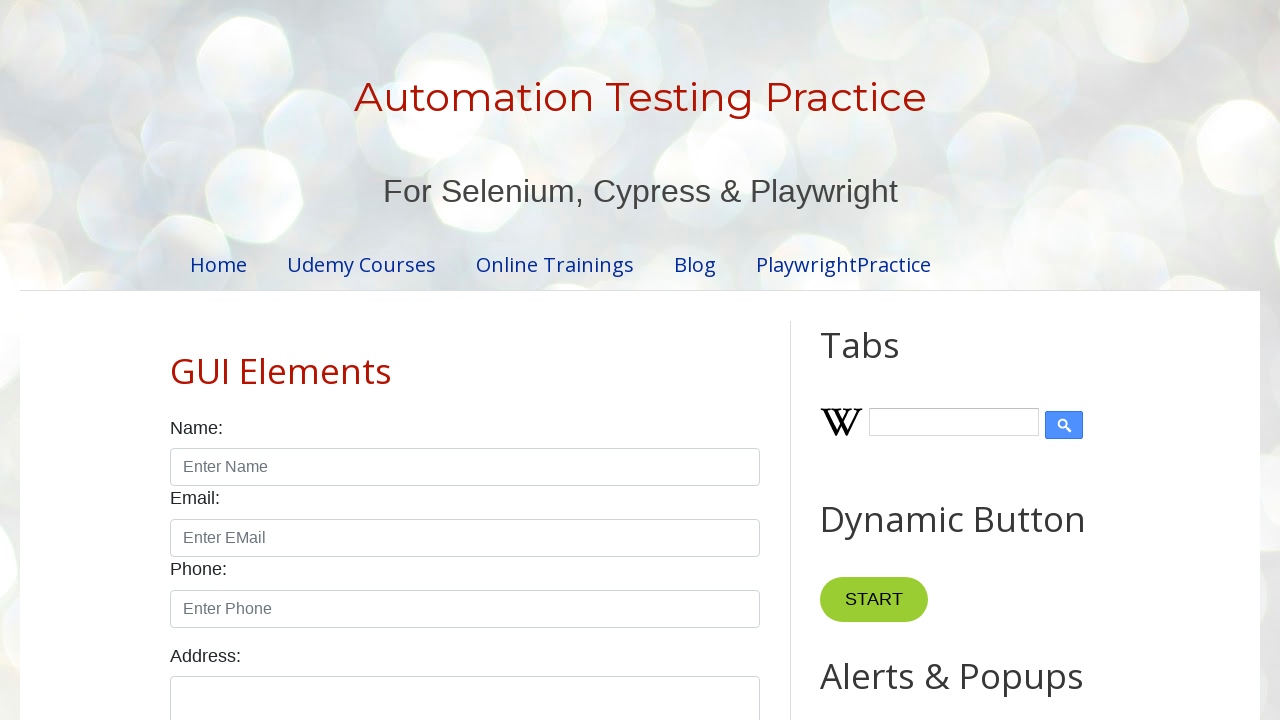

First link in broken-links section became visible
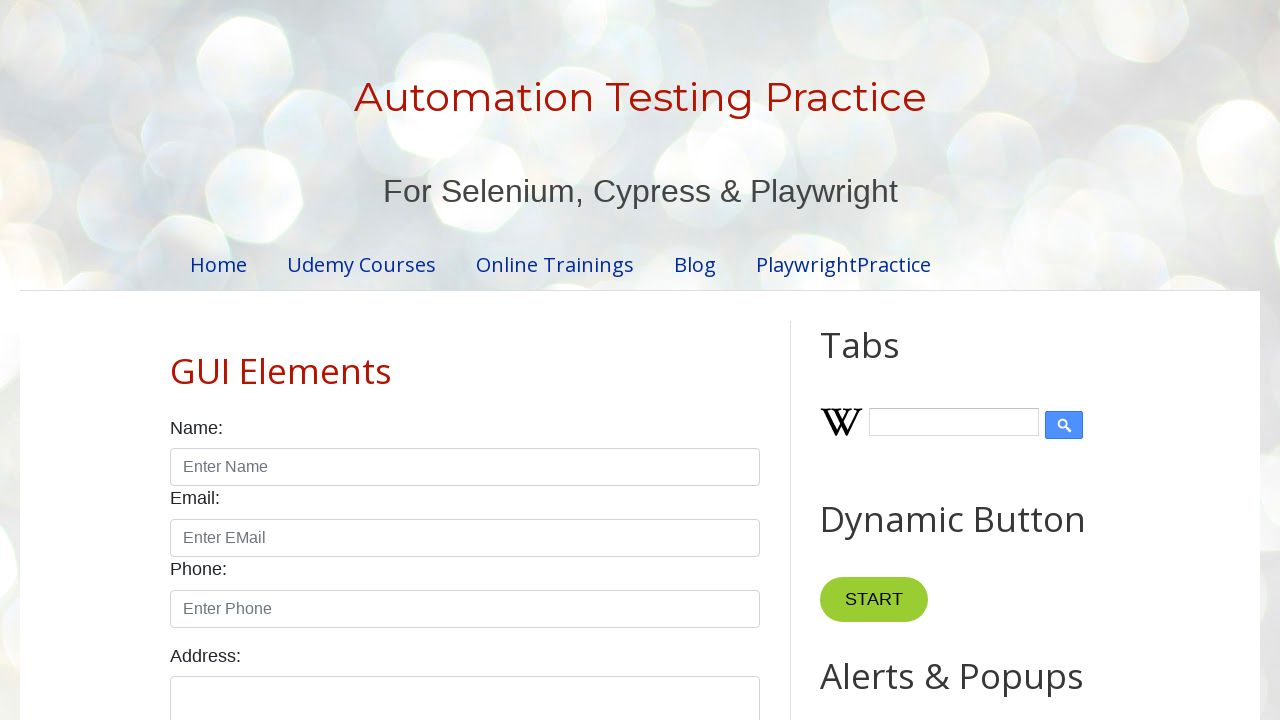

Counted 8 anchor elements in broken-links section
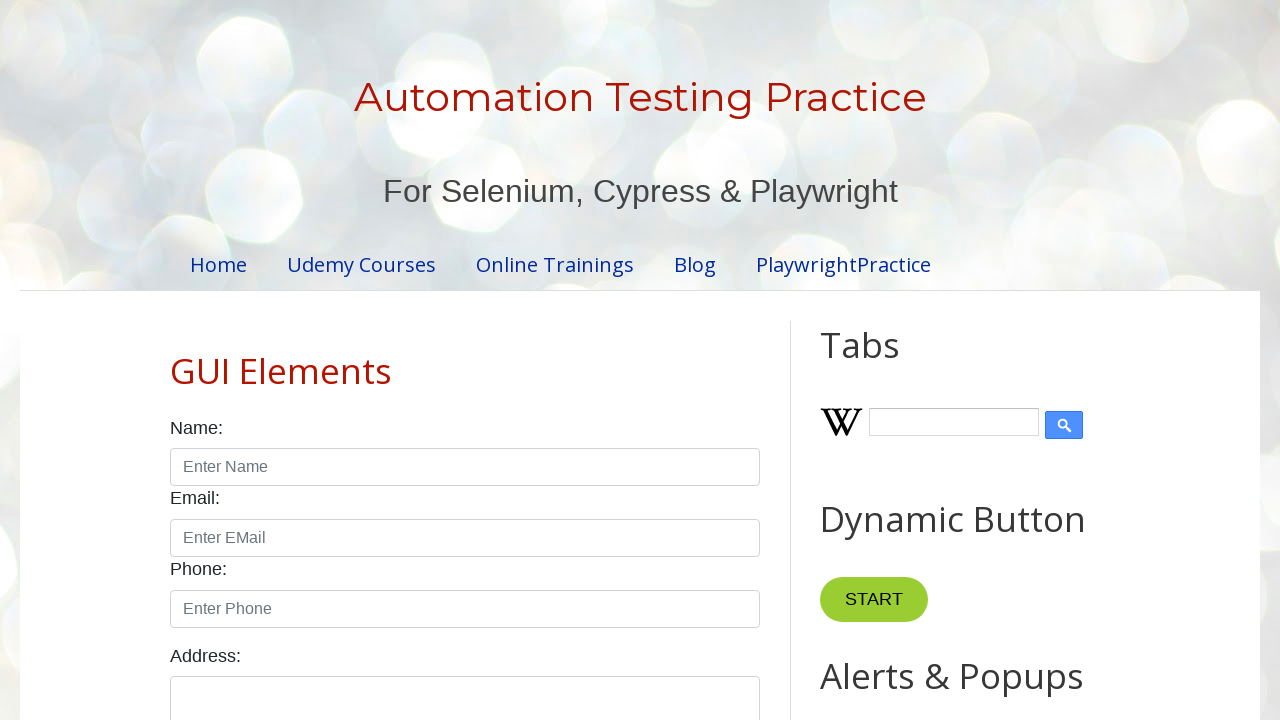

Verified that broken-links section contains anchor elements
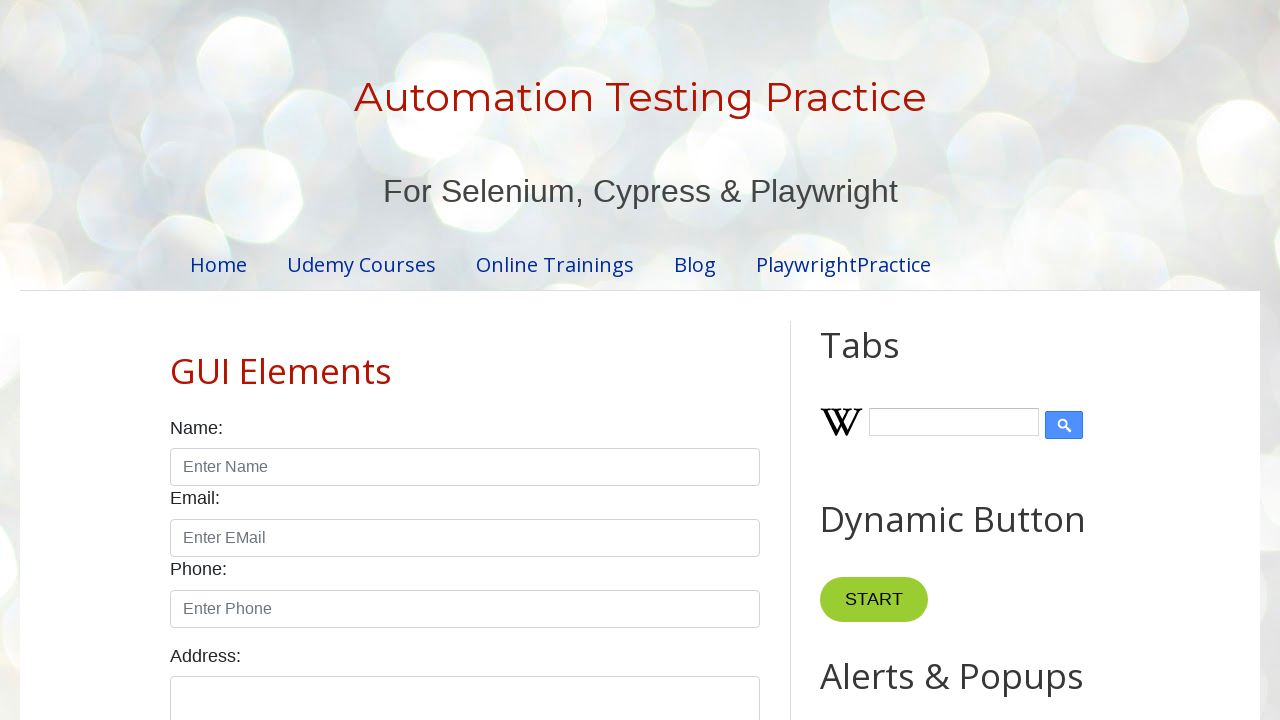

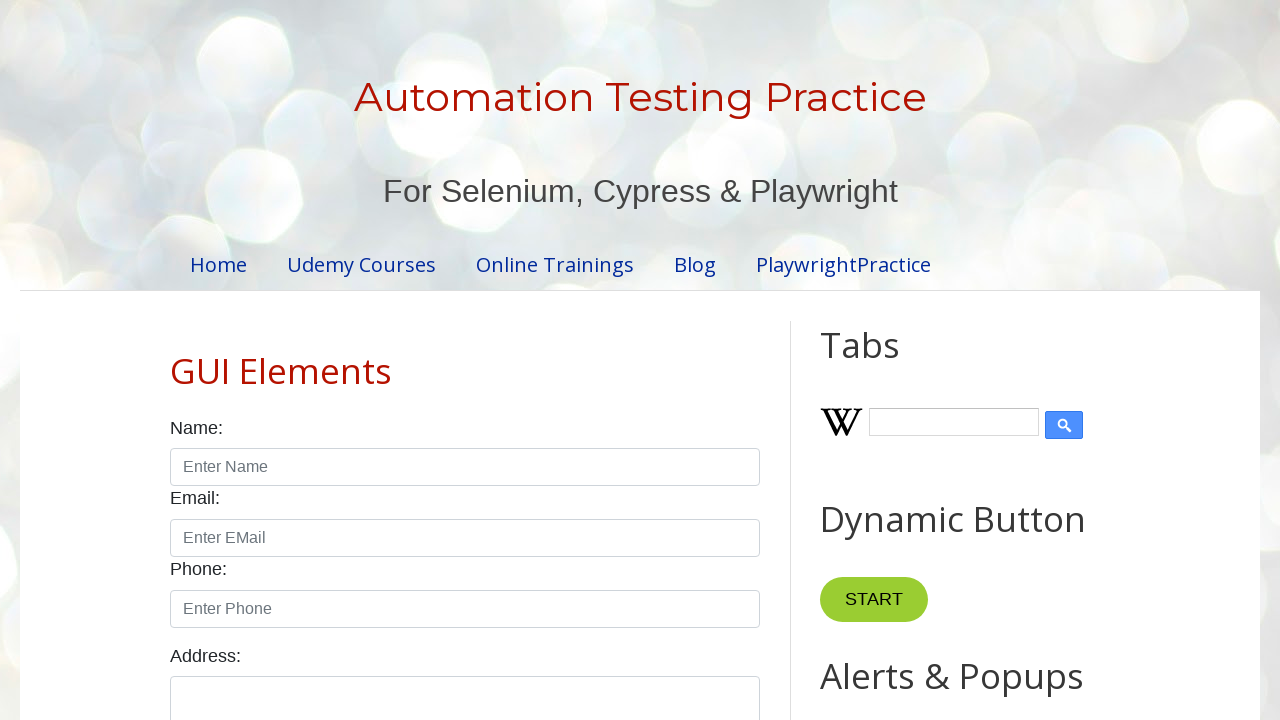